Tests accepting alerts by clicking an alert button and accepting the dialog

Starting URL: http://omayo.blogspot.com

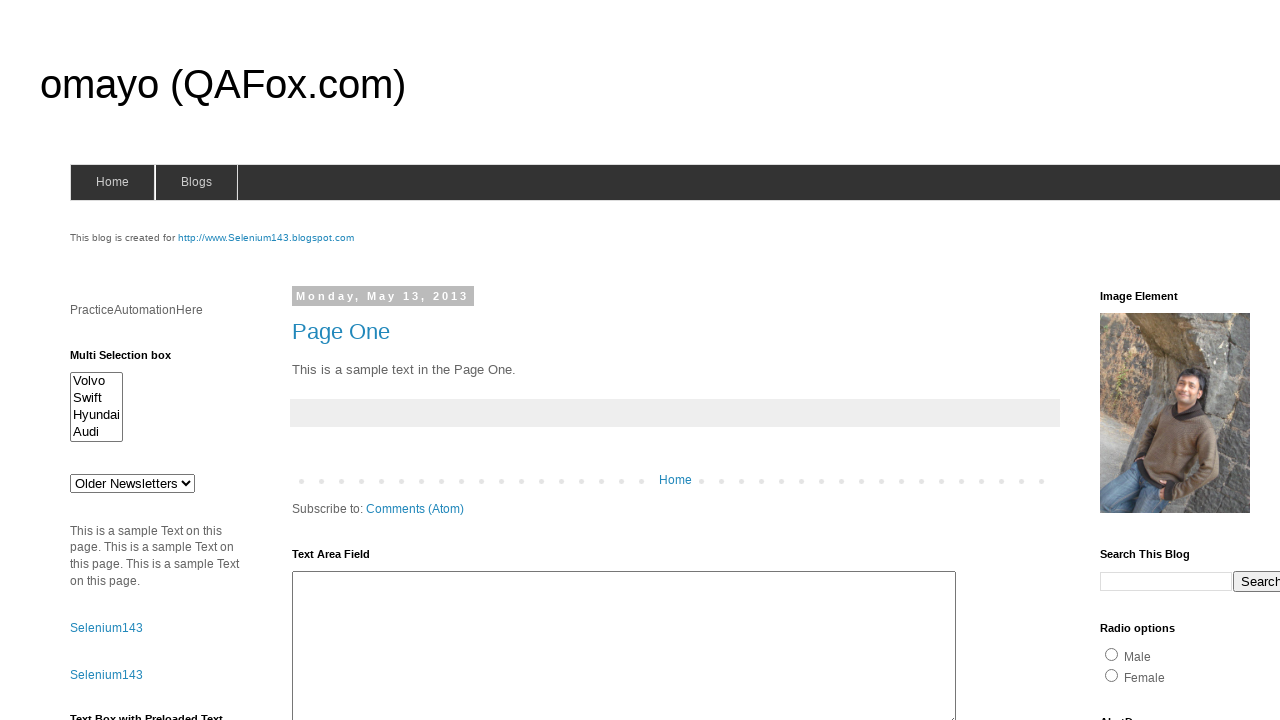

Set up dialog handler to accept alerts
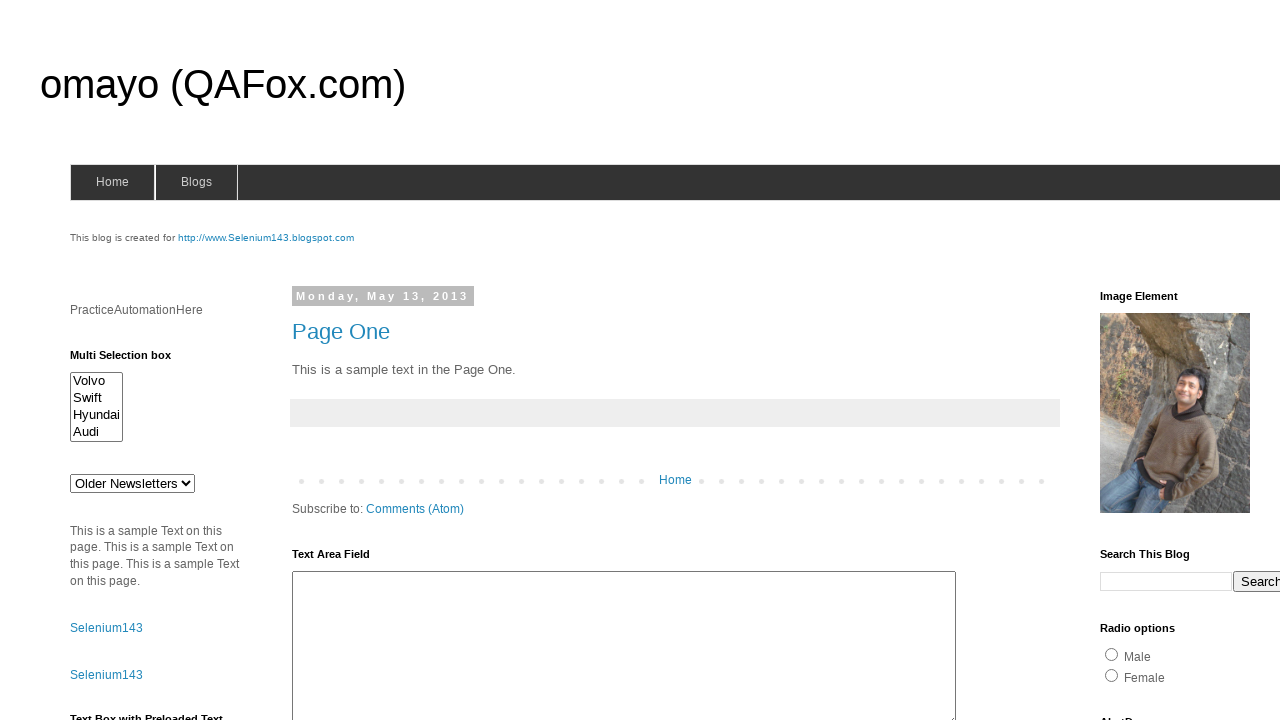

Clicked alert button to trigger alert dialog at (1154, 361) on #alert1
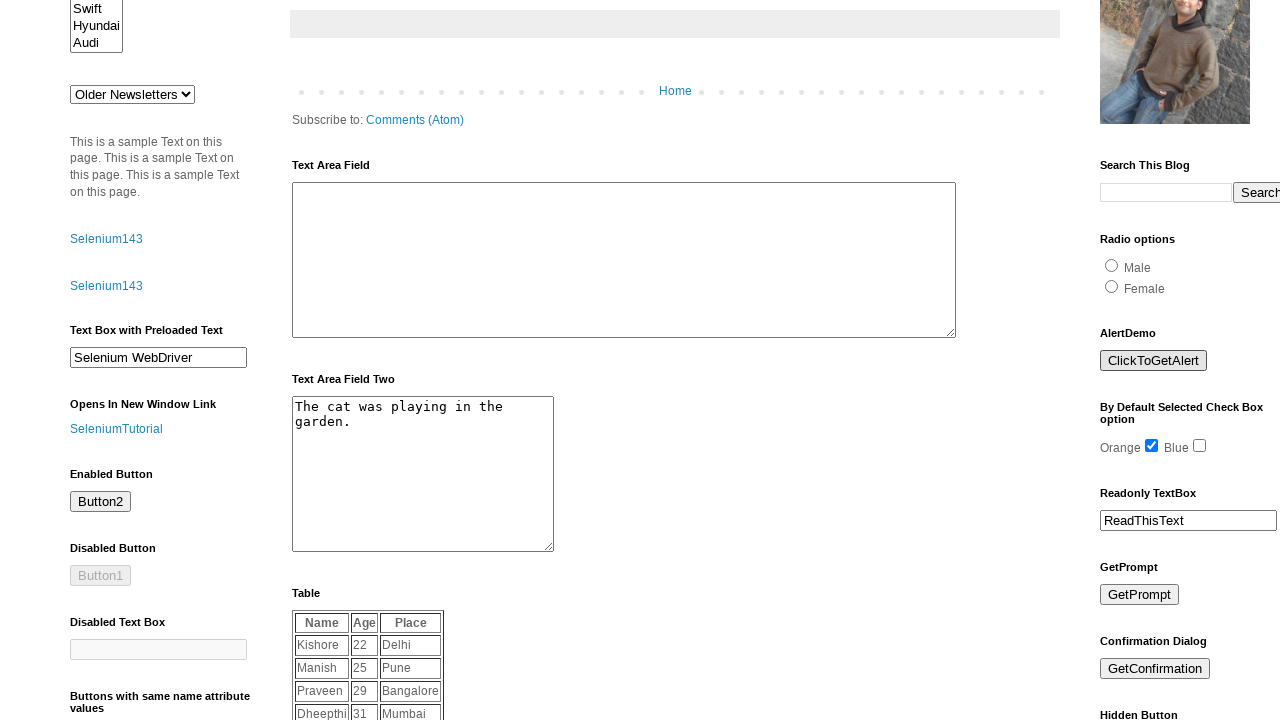

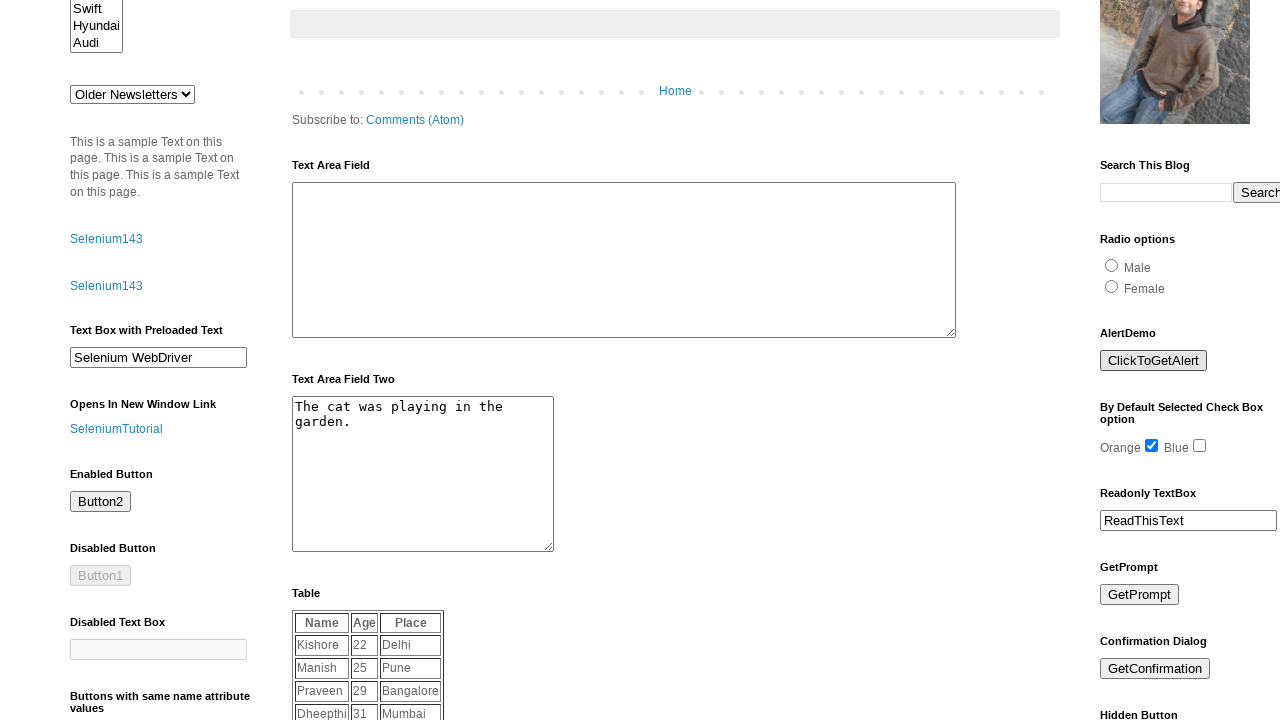